Navigates to a QA practice page and verifies it loads successfully by maximizing the window and waiting for the page content.

Starting URL: http://qaclickacademy.com/practice.php

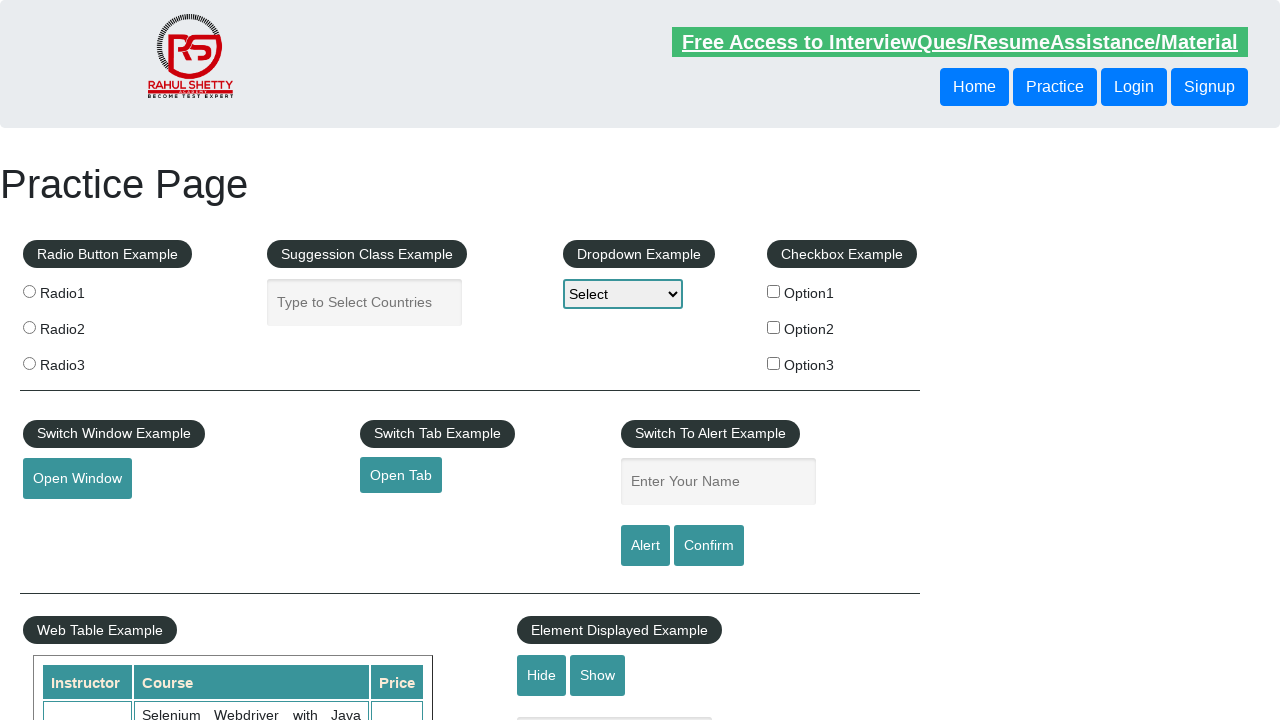

Page DOM content loaded
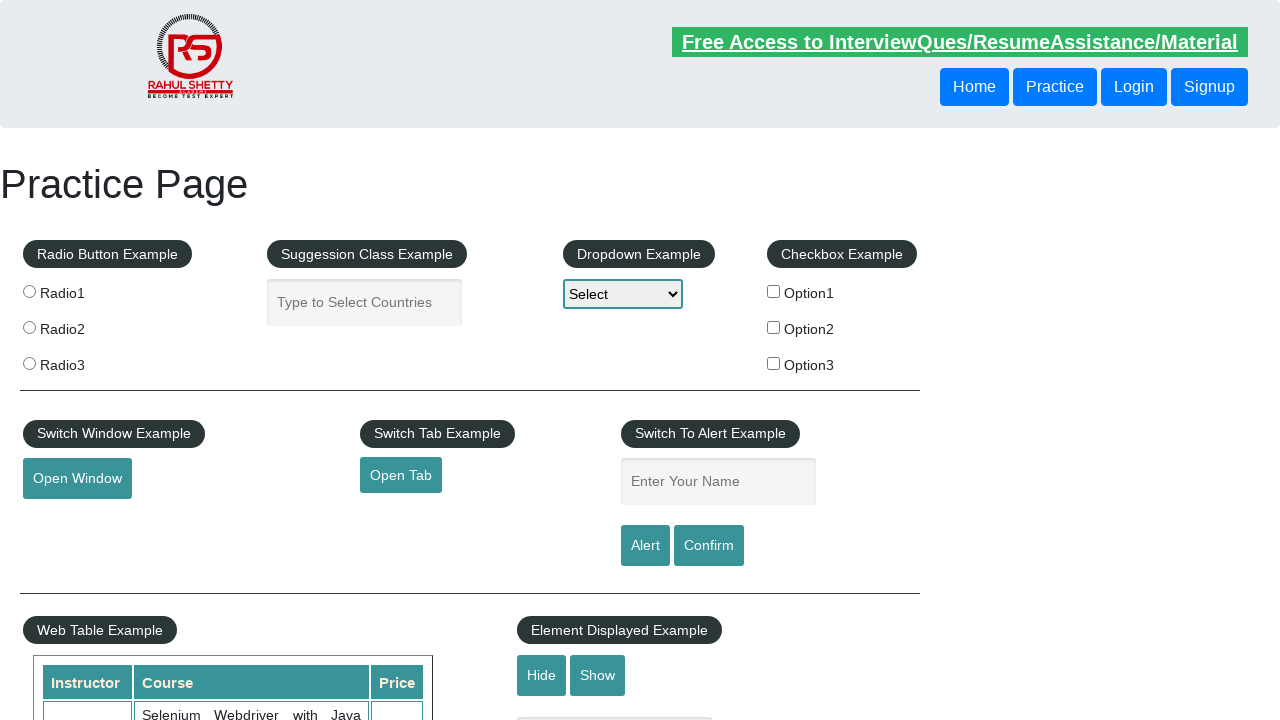

Body element is present on the page
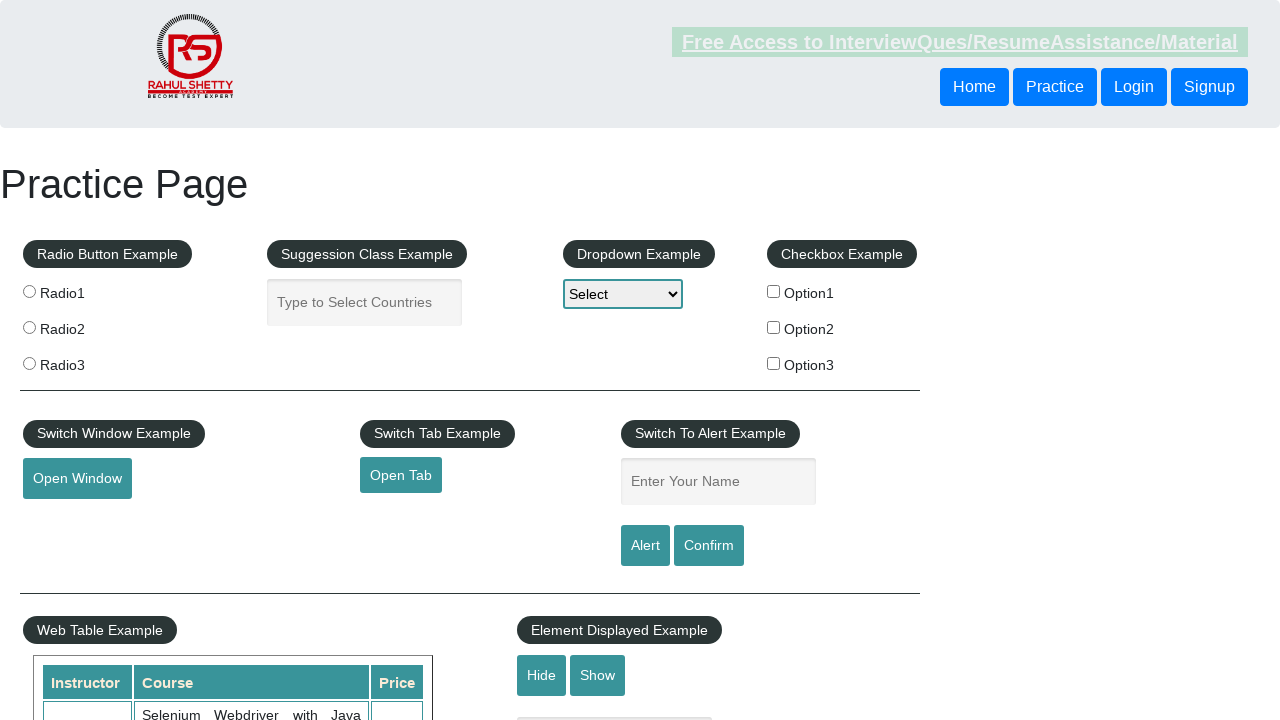

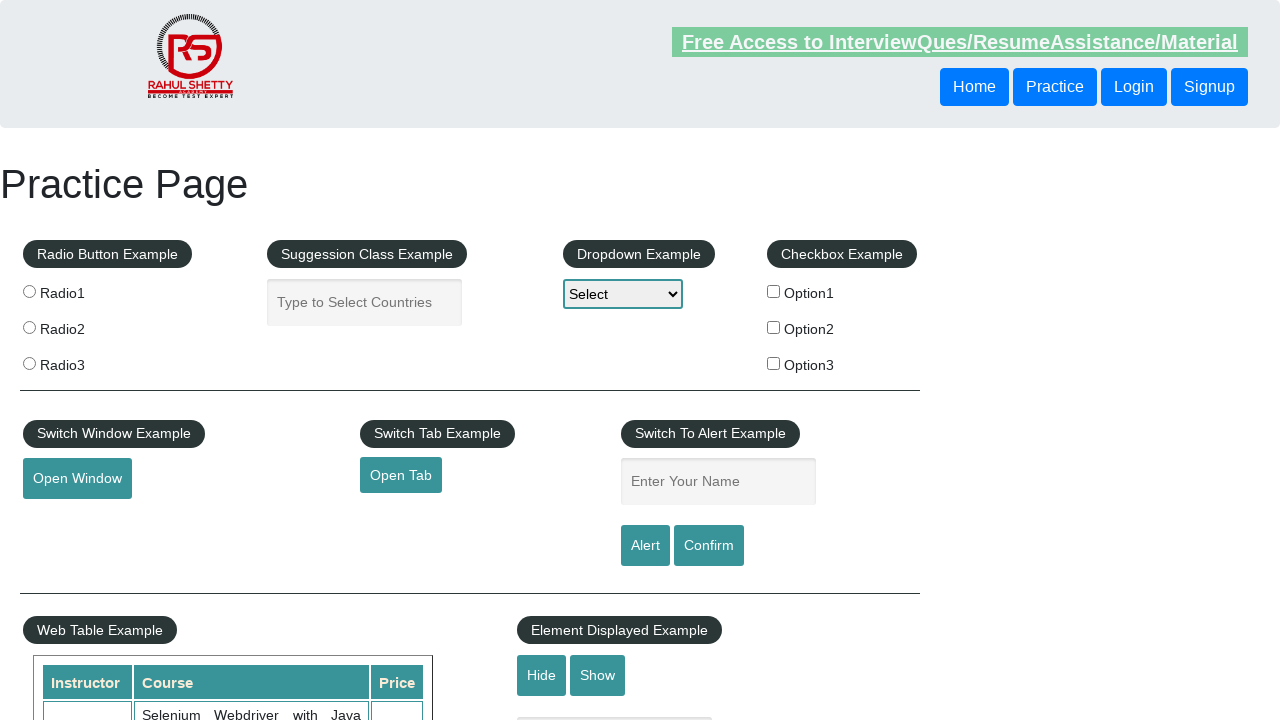